Tests a wait scenario by clicking a button and verifying that a paragraph element appears with expected Polish text "Dopiero się pojawiłem!" (I just appeared!)

Starting URL: https://testeroprogramowania.github.io/selenium/wait2.html

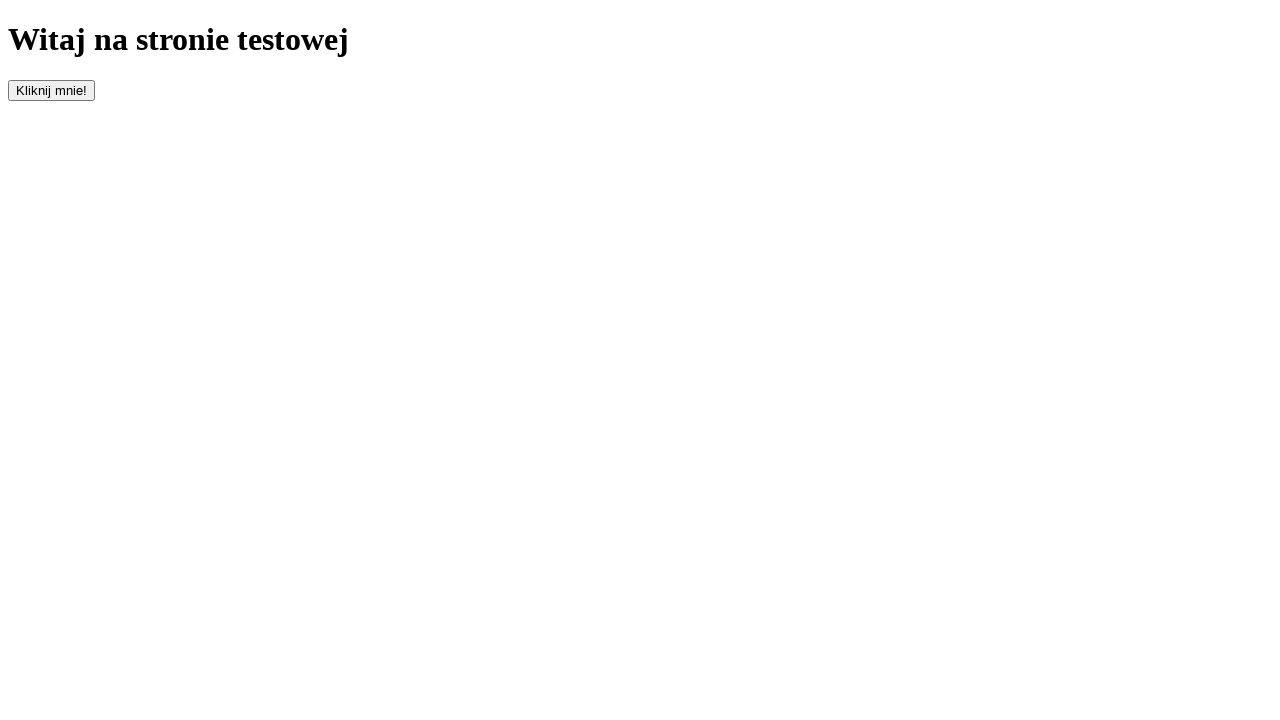

Clicked the button with ID 'clickOnMe' to trigger element appearance at (52, 90) on #clickOnMe
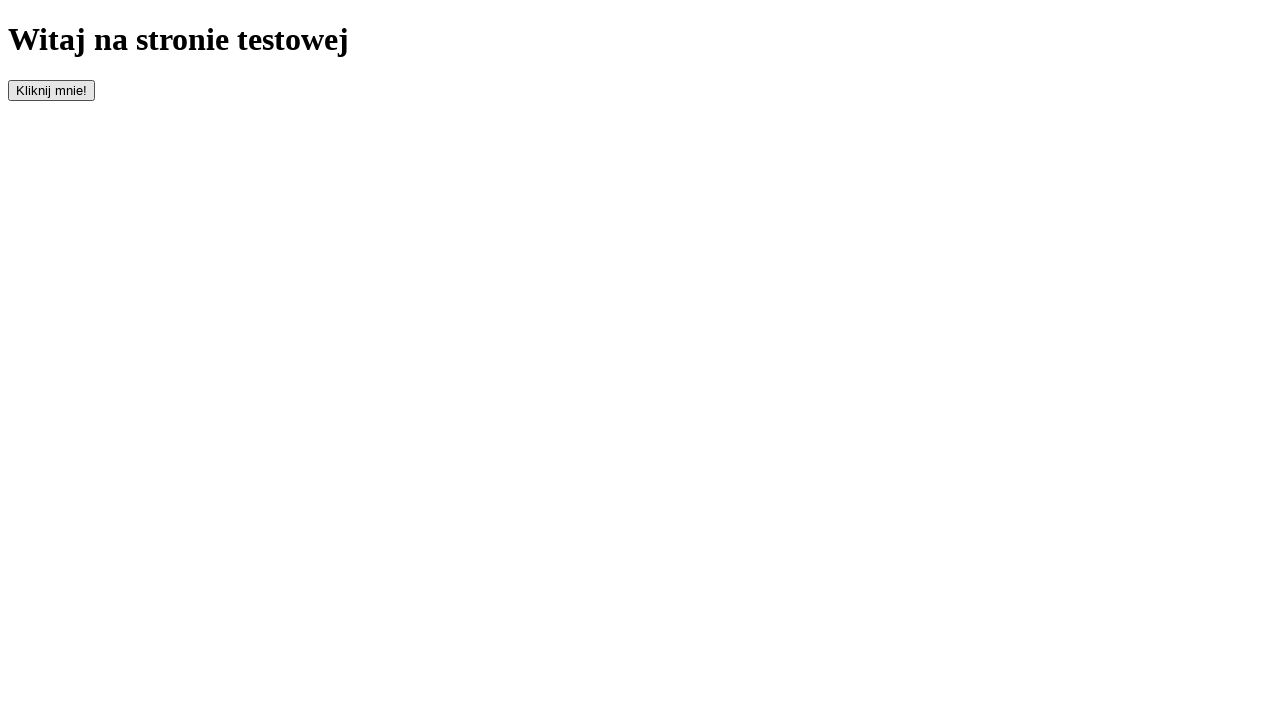

Waited for paragraph element to appear
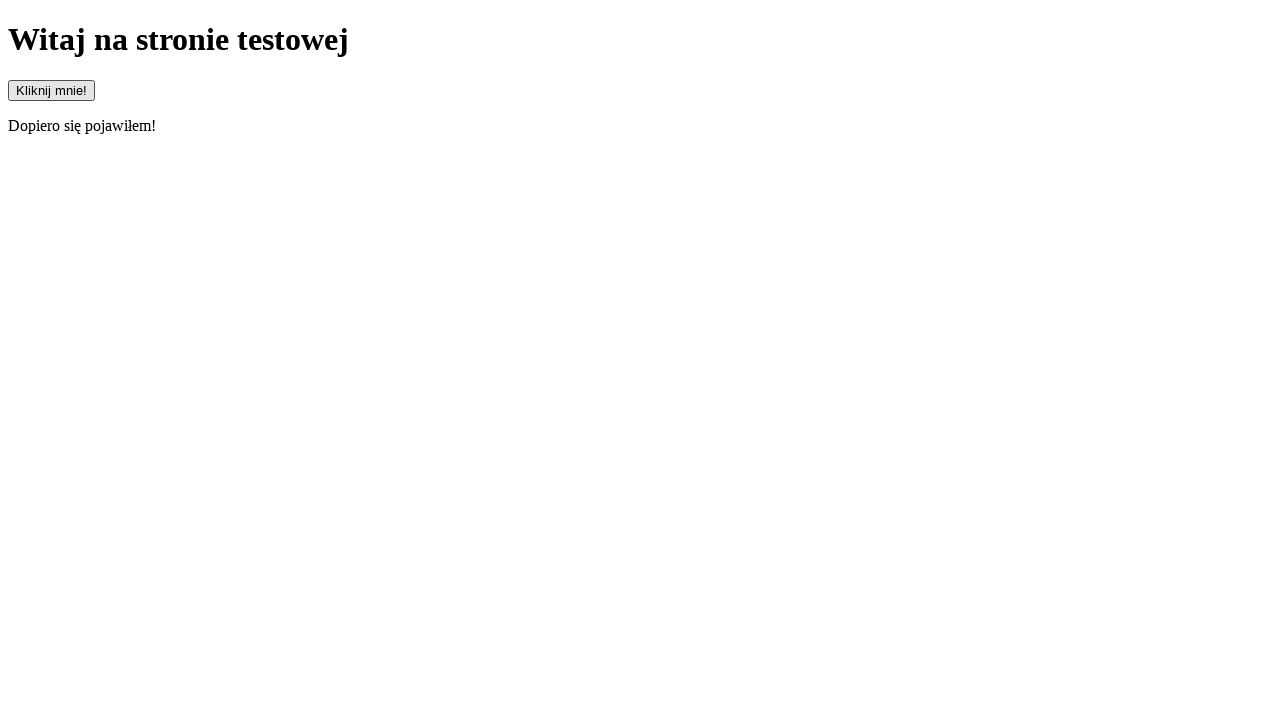

Retrieved paragraph text content
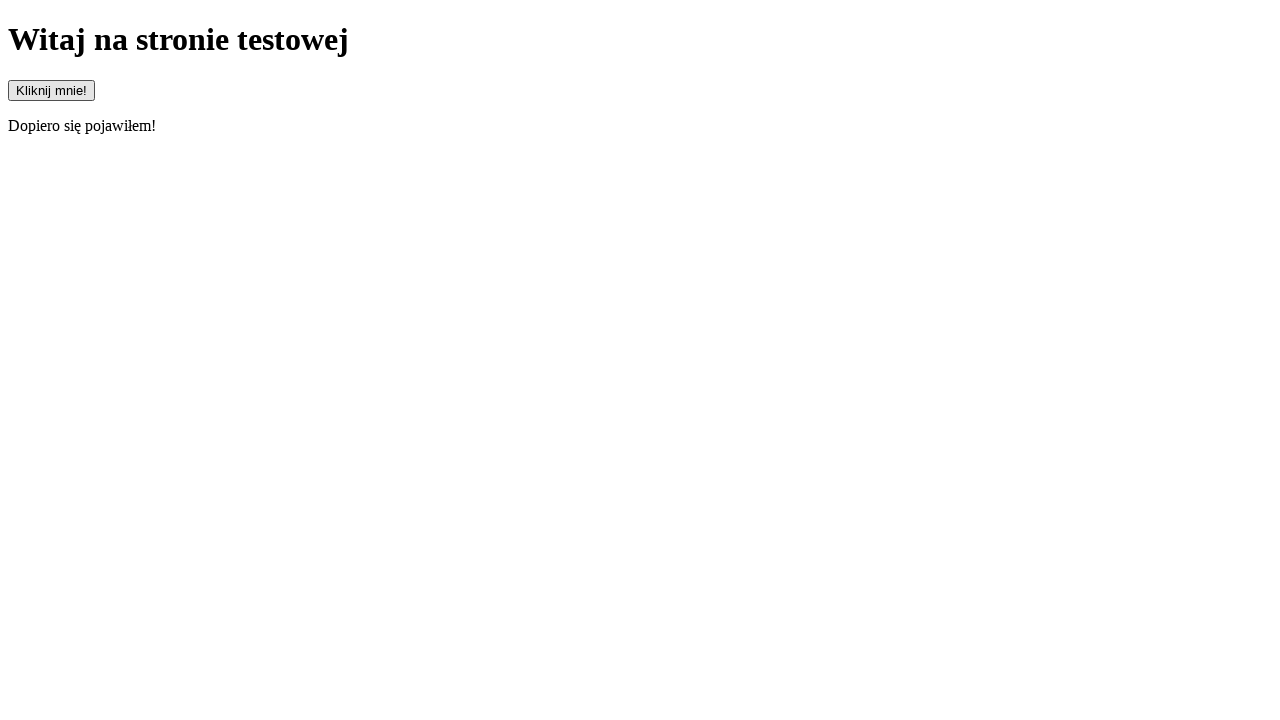

Verified paragraph contains expected Polish text 'Dopiero się pojawiłem!'
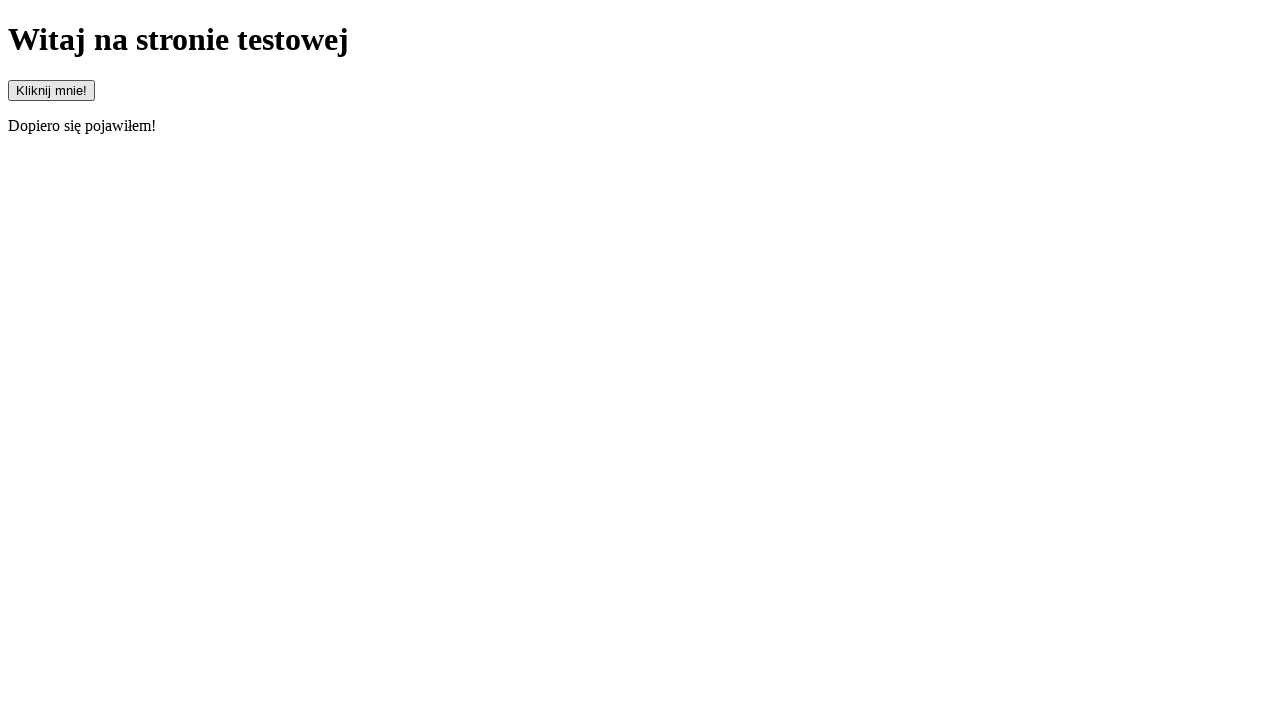

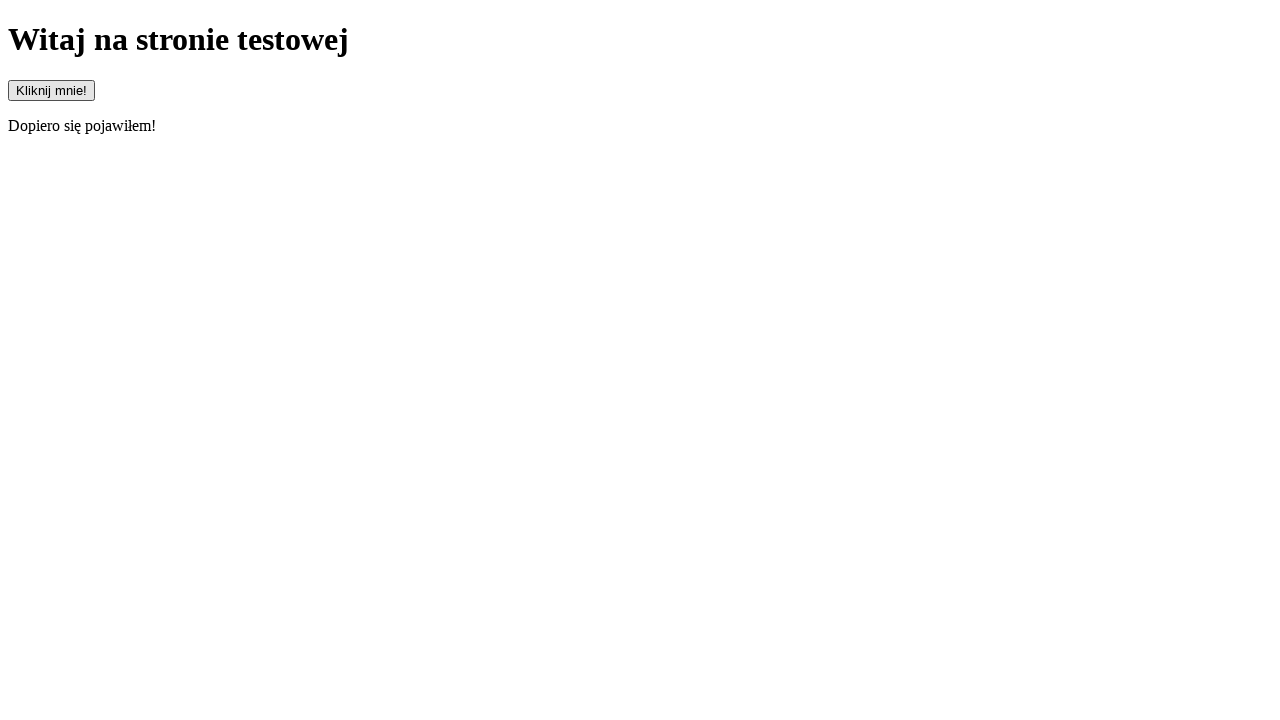